Tests dynamic content by clicking a button to add a box and verifying that the new element appears

Starting URL: https://www.selenium.dev/selenium/web/dynamic.html

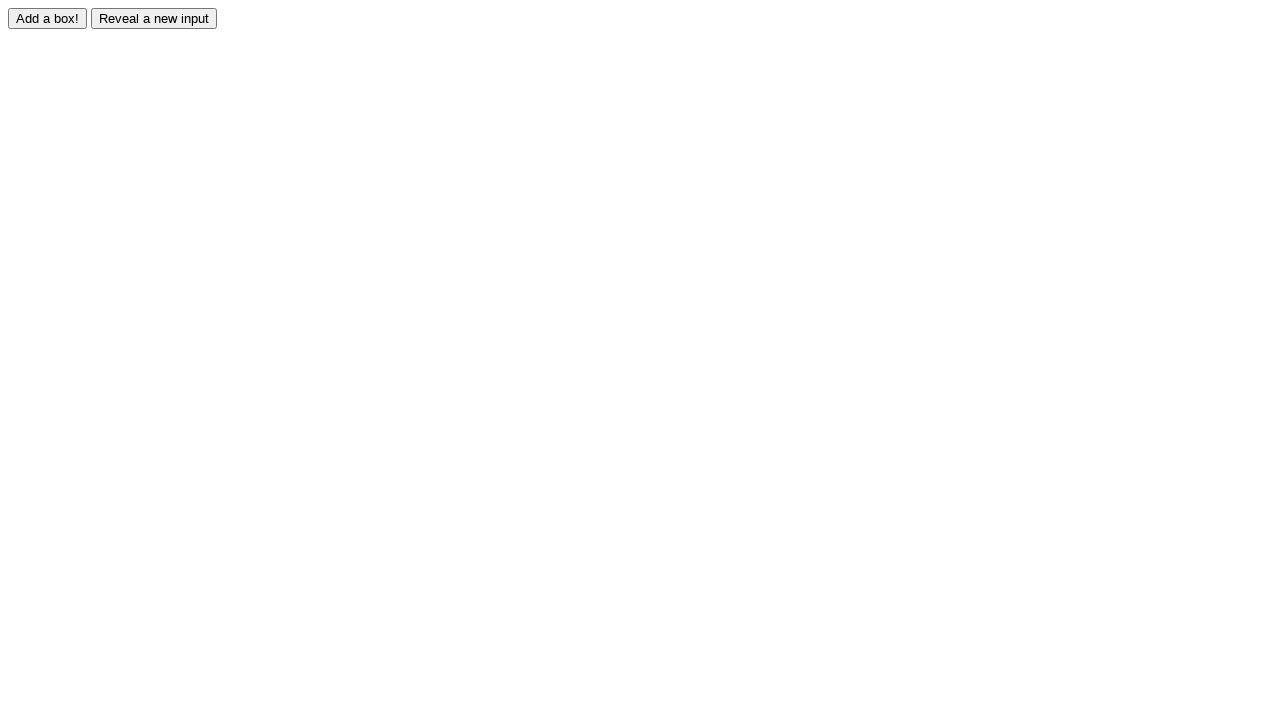

Clicked 'Add a box' button at (48, 18) on #adder
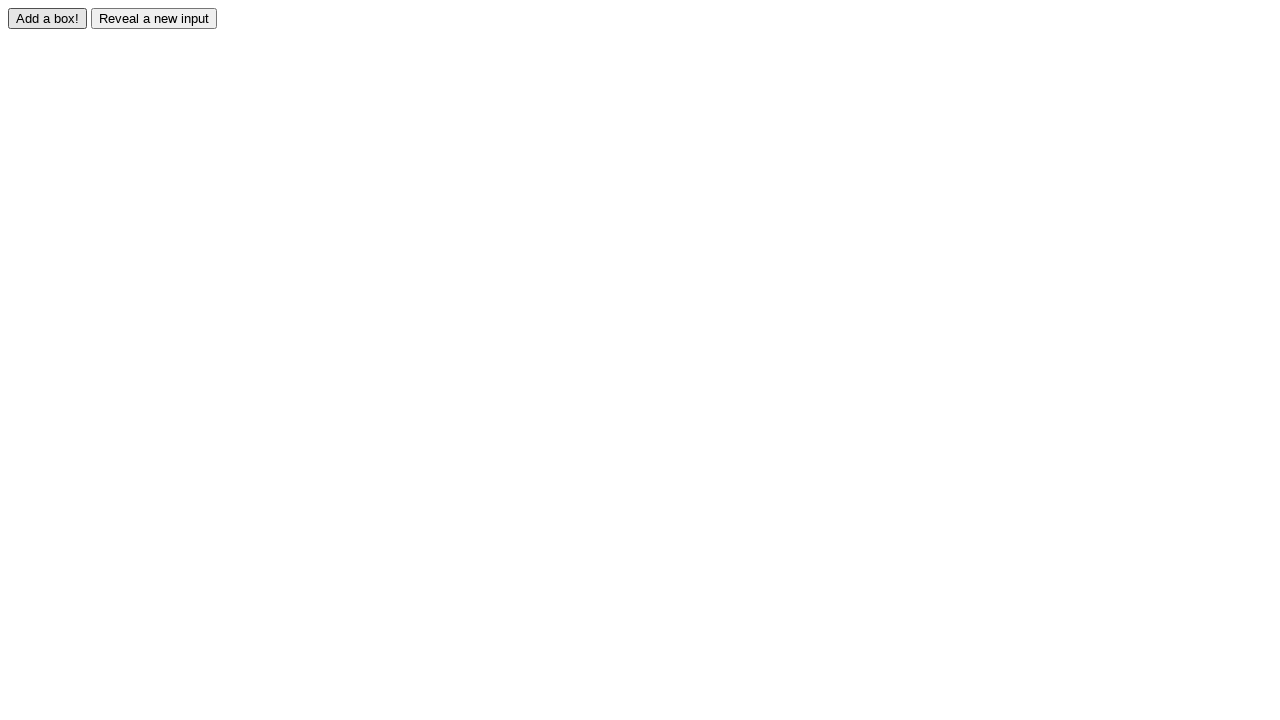

Waited for new box element to appear
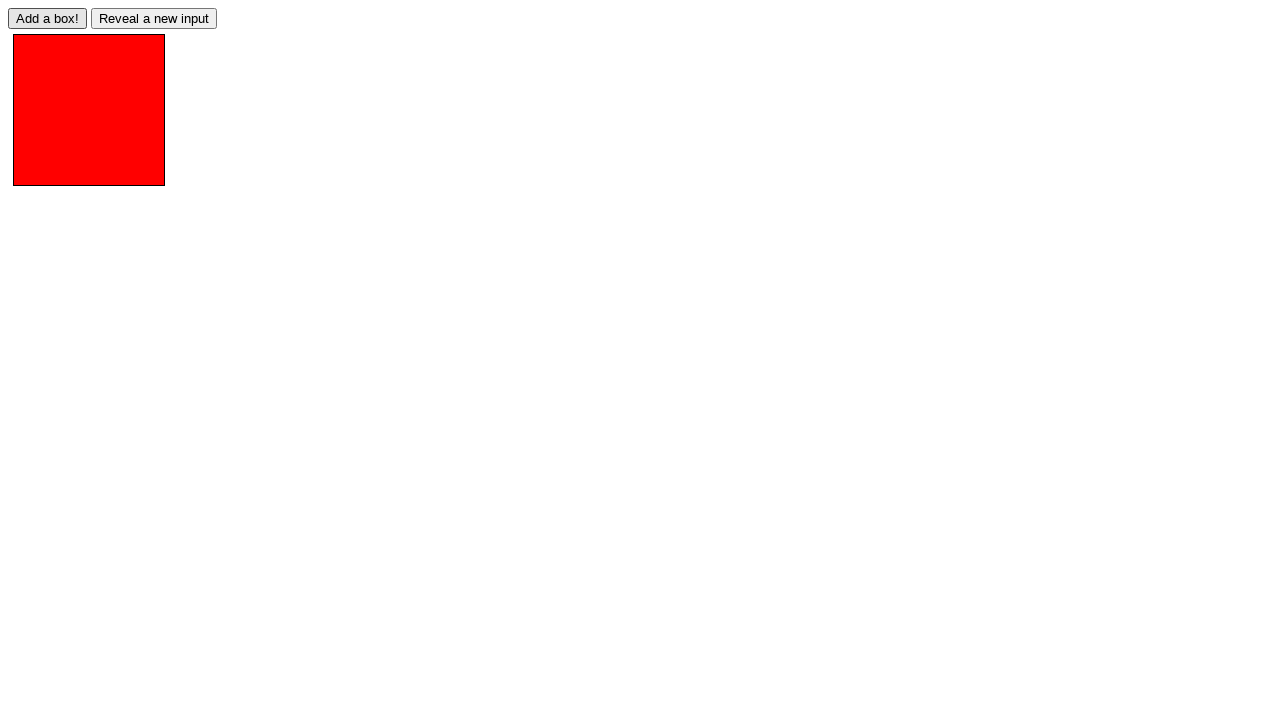

Located the red box element
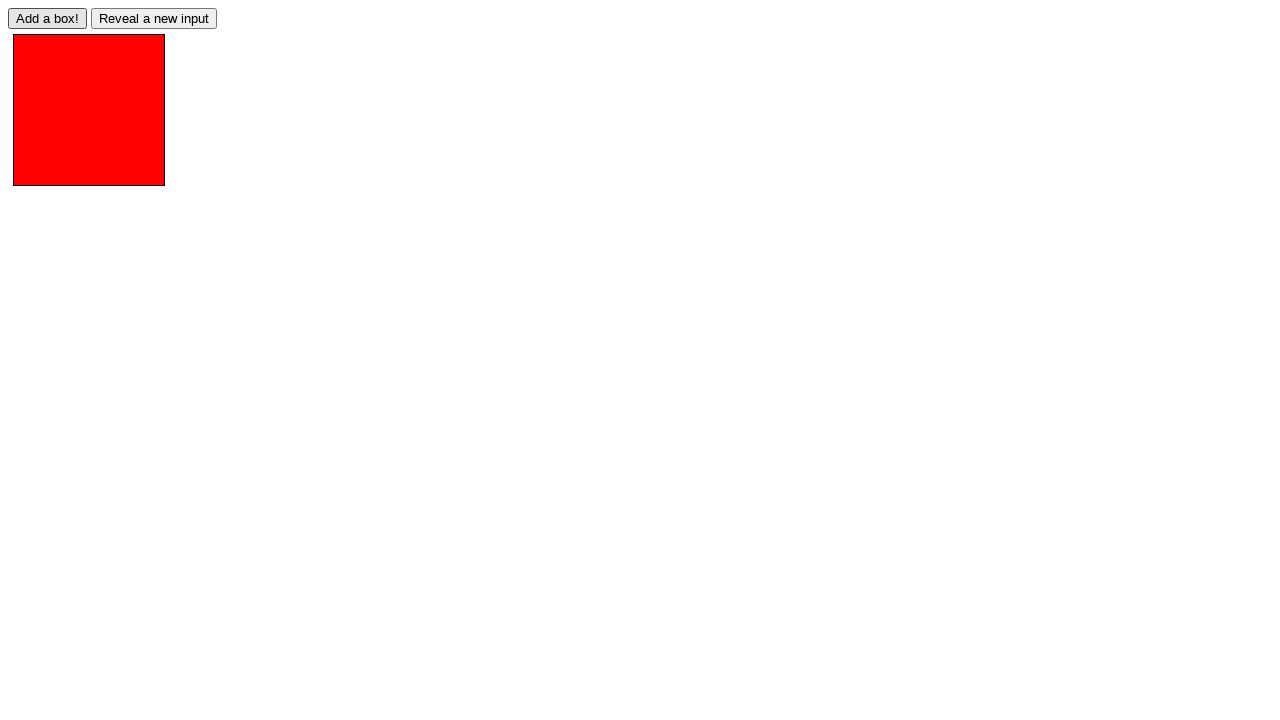

Verified that the red box is visible
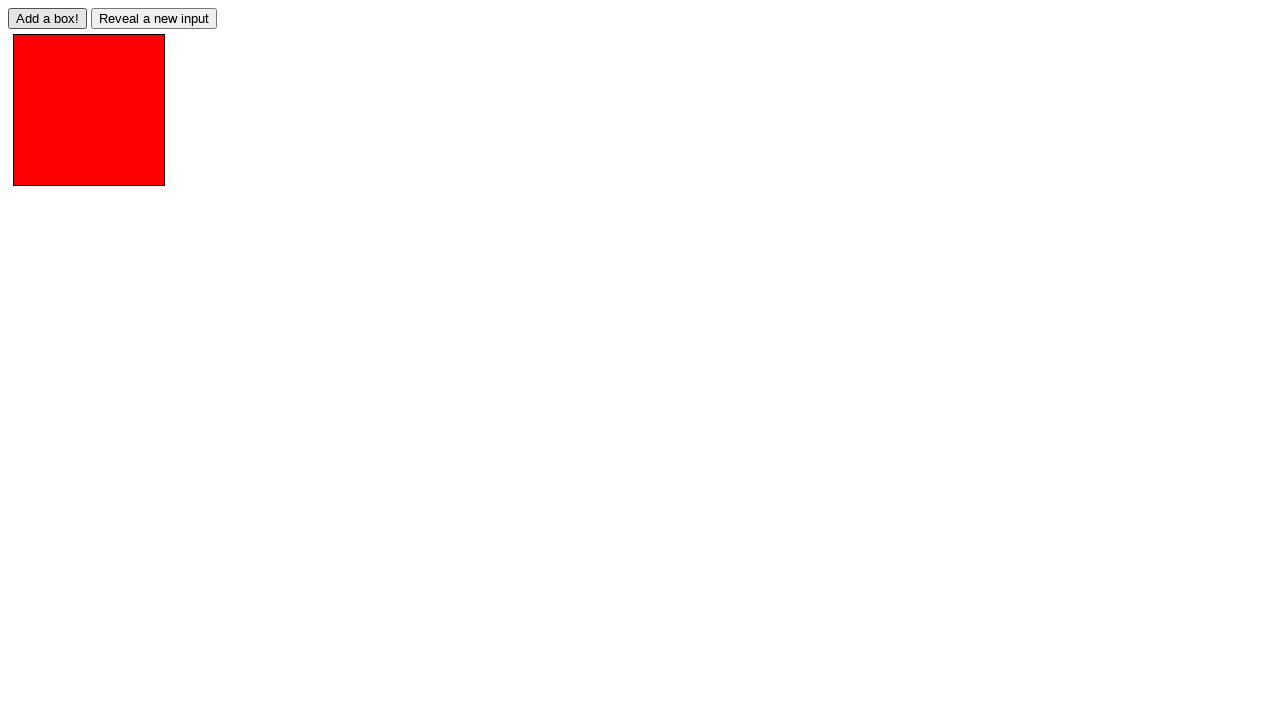

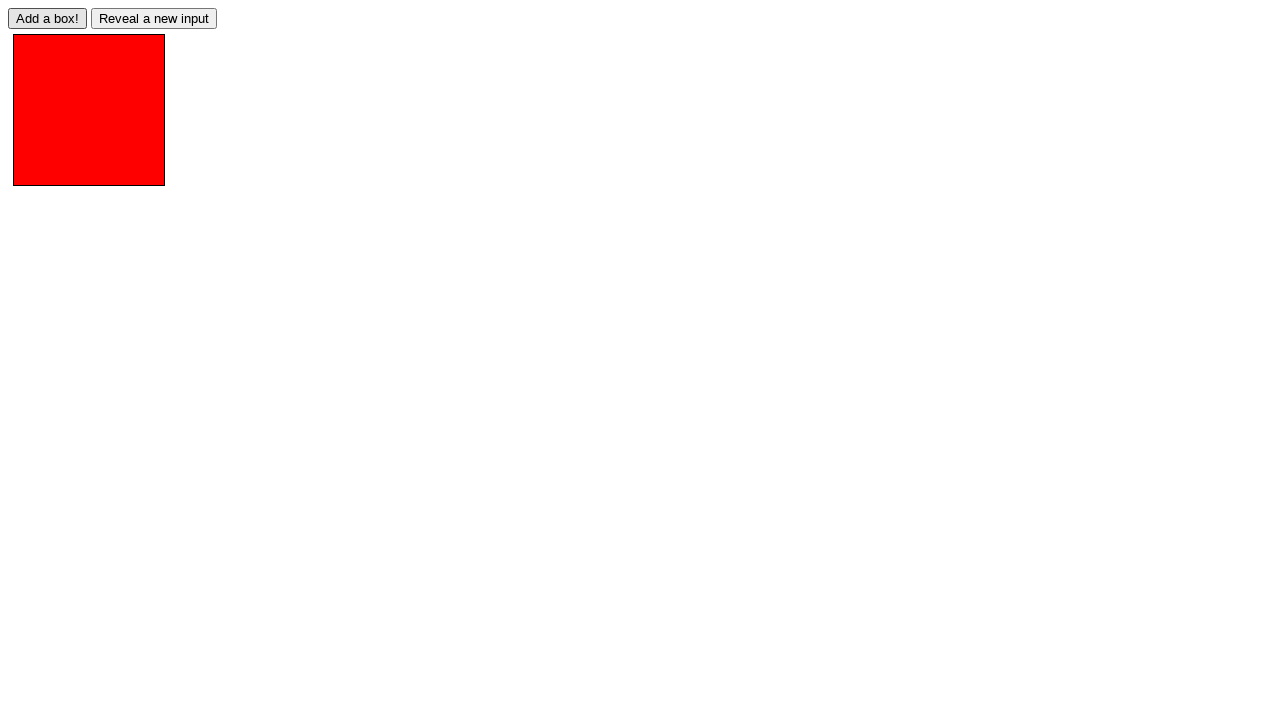